Tests that a todo item is removed when edited to an empty string

Starting URL: https://demo.playwright.dev/todomvc

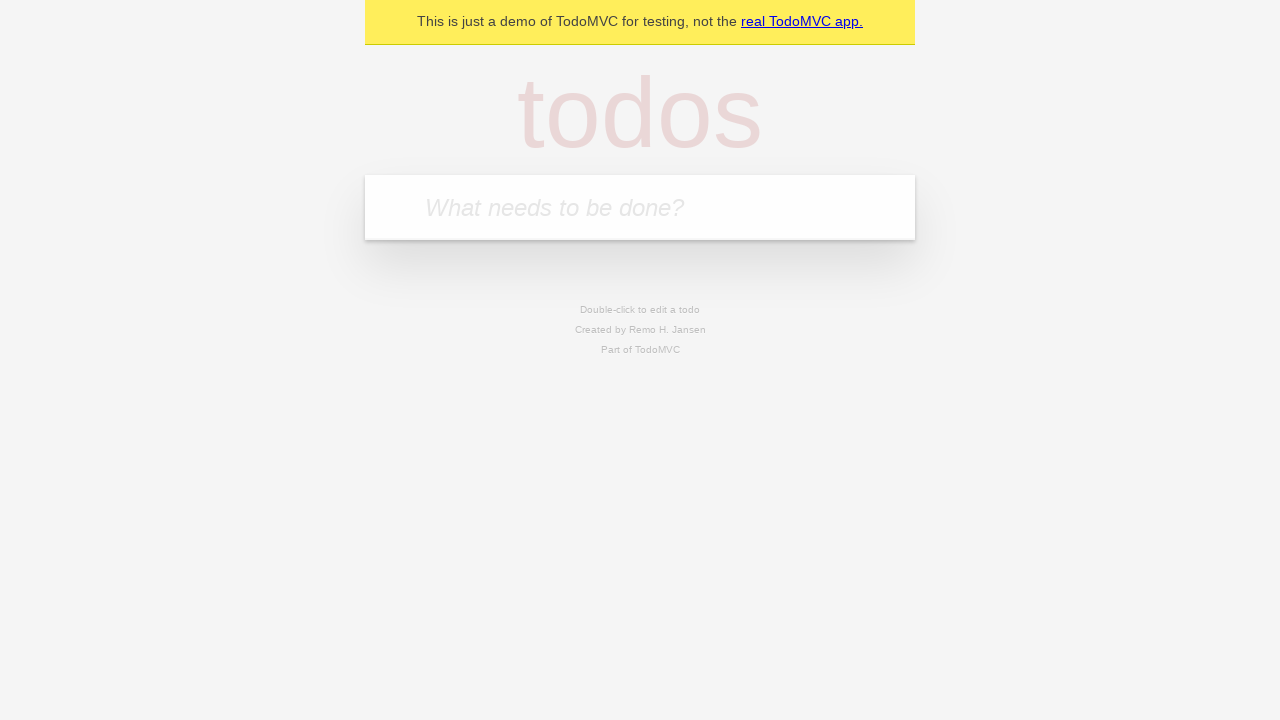

Filled todo input with 'buy some cheese' on internal:attr=[placeholder="What needs to be done?"i]
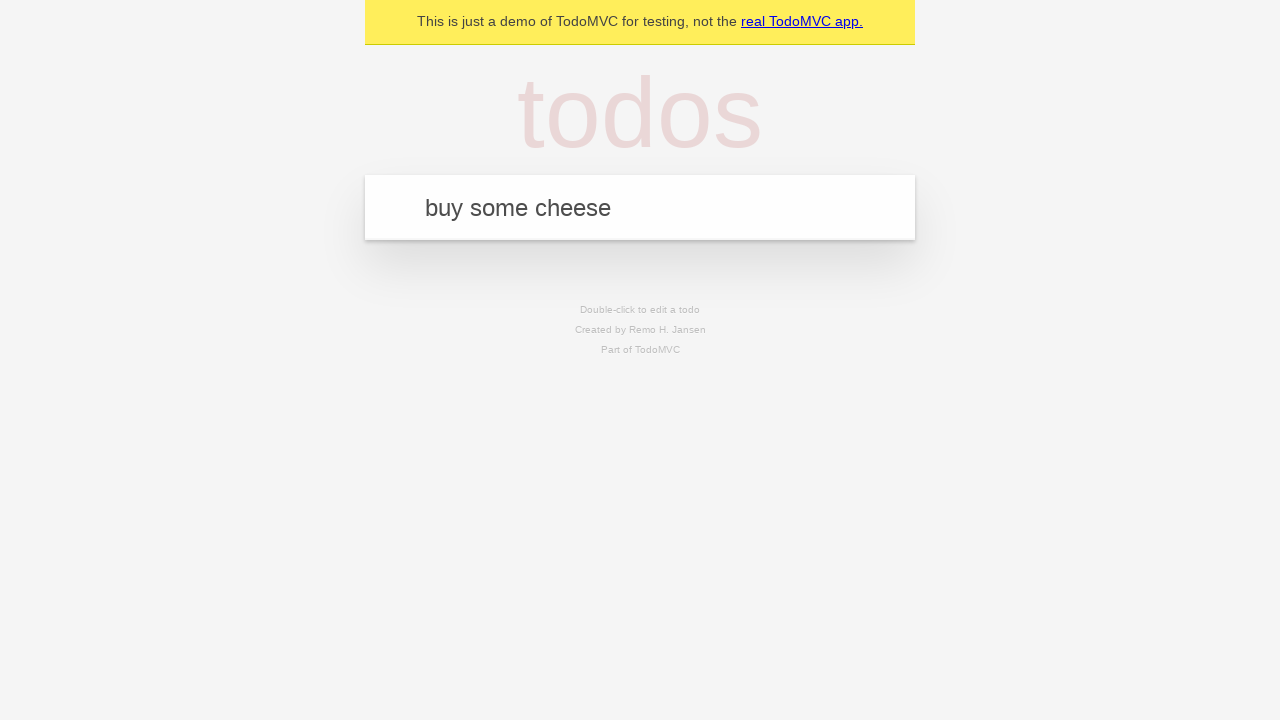

Pressed Enter to create first todo on internal:attr=[placeholder="What needs to be done?"i]
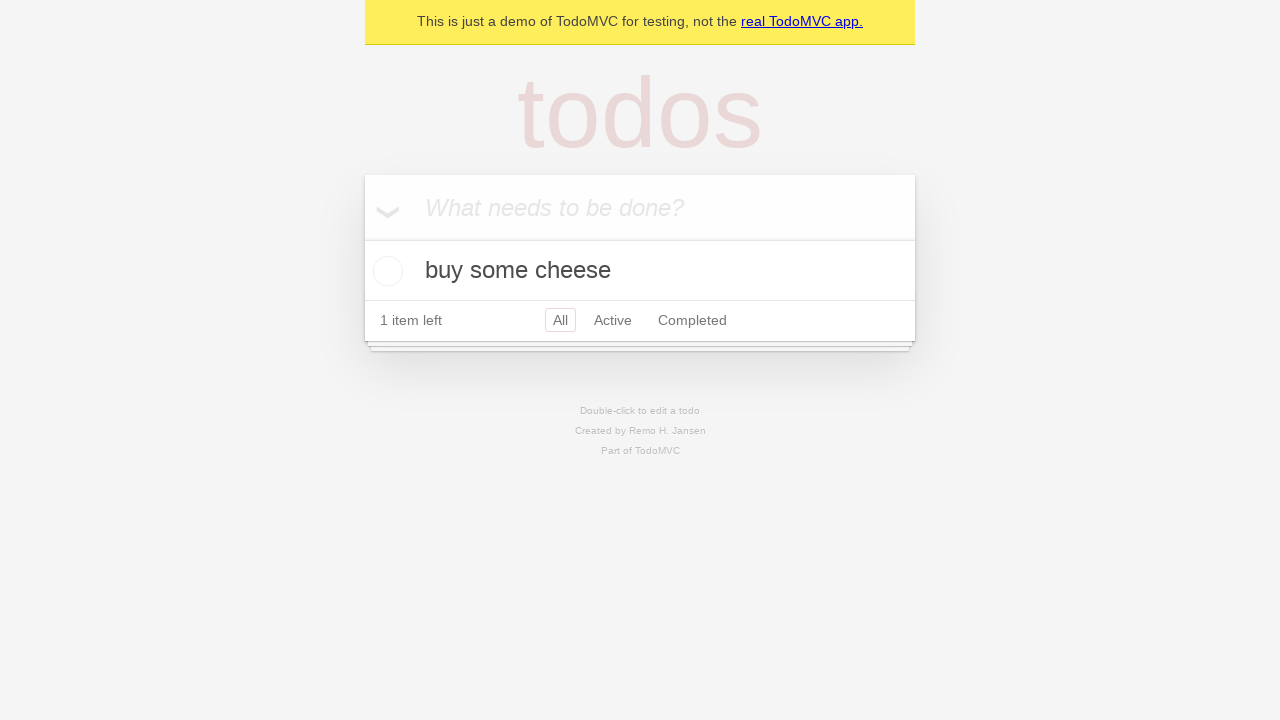

Filled todo input with 'feed the cat' on internal:attr=[placeholder="What needs to be done?"i]
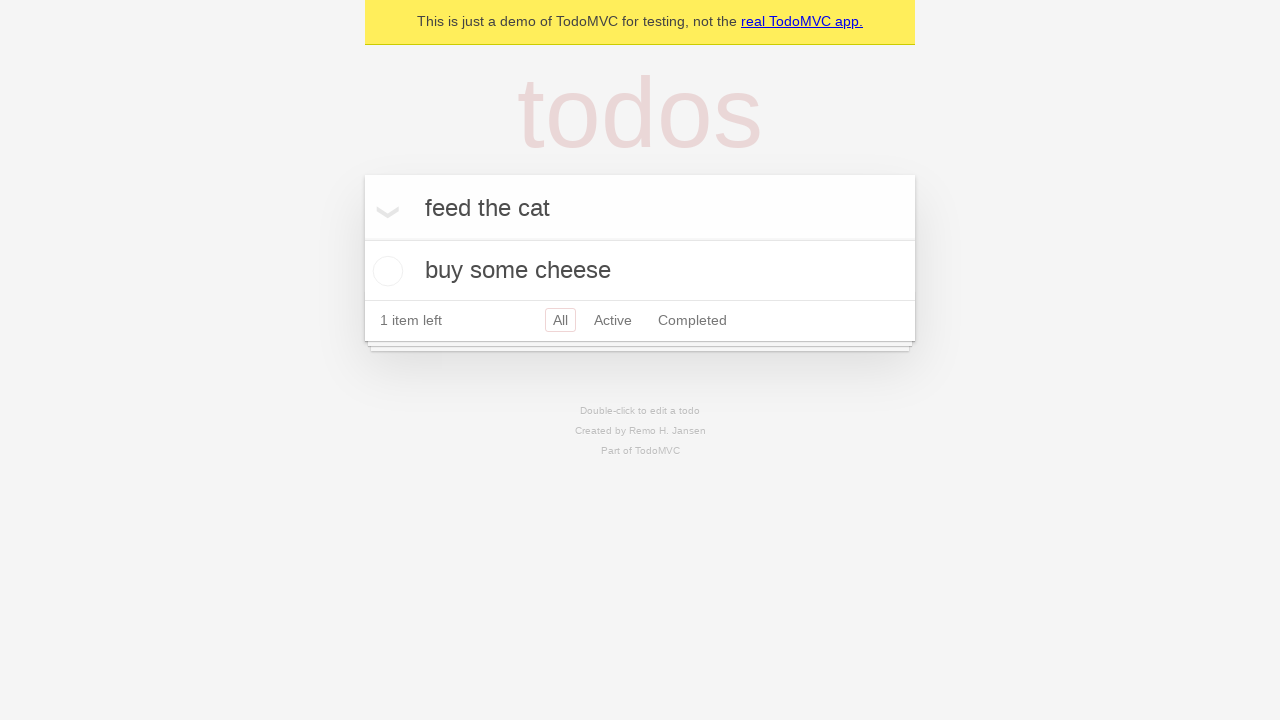

Pressed Enter to create second todo on internal:attr=[placeholder="What needs to be done?"i]
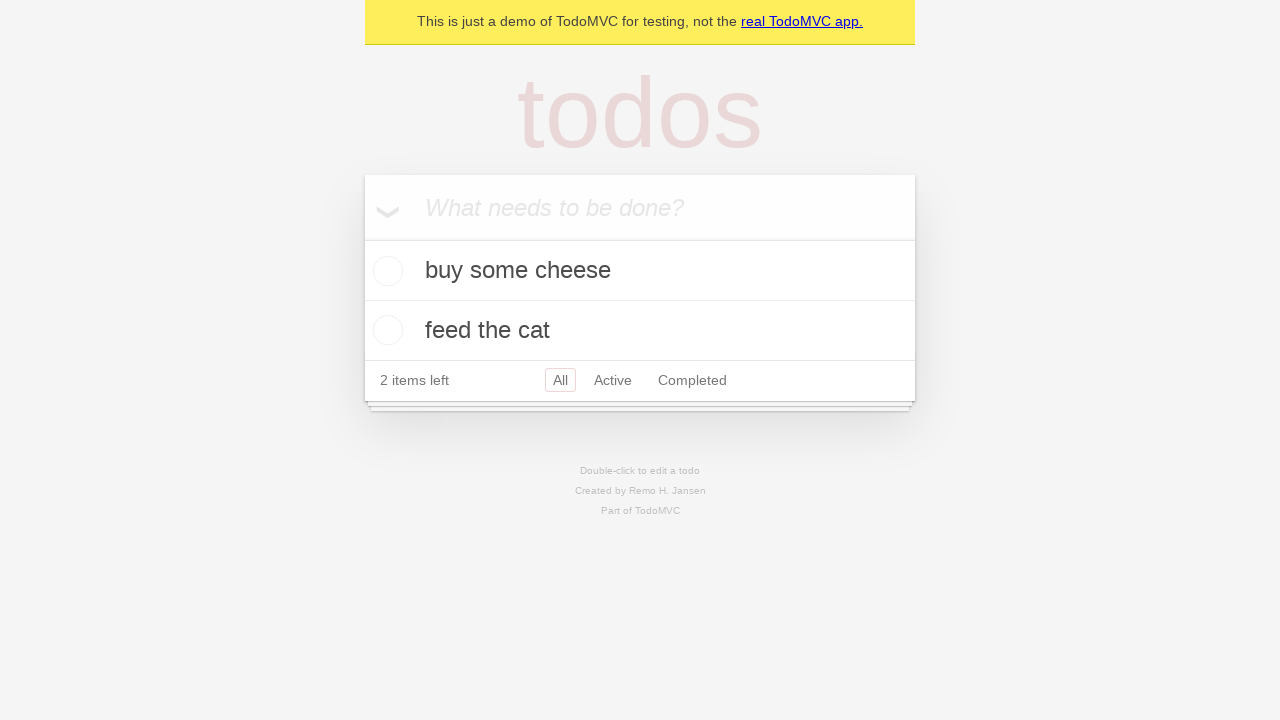

Filled todo input with 'book a doctors appointment' on internal:attr=[placeholder="What needs to be done?"i]
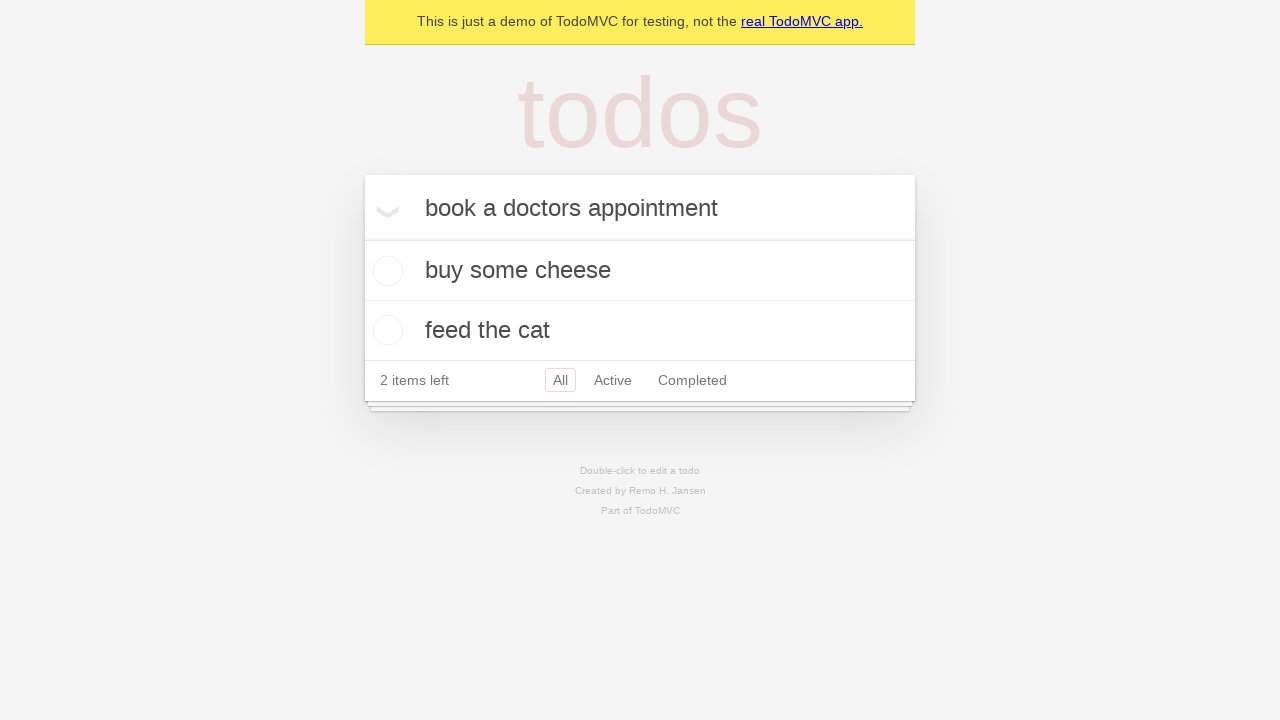

Pressed Enter to create third todo on internal:attr=[placeholder="What needs to be done?"i]
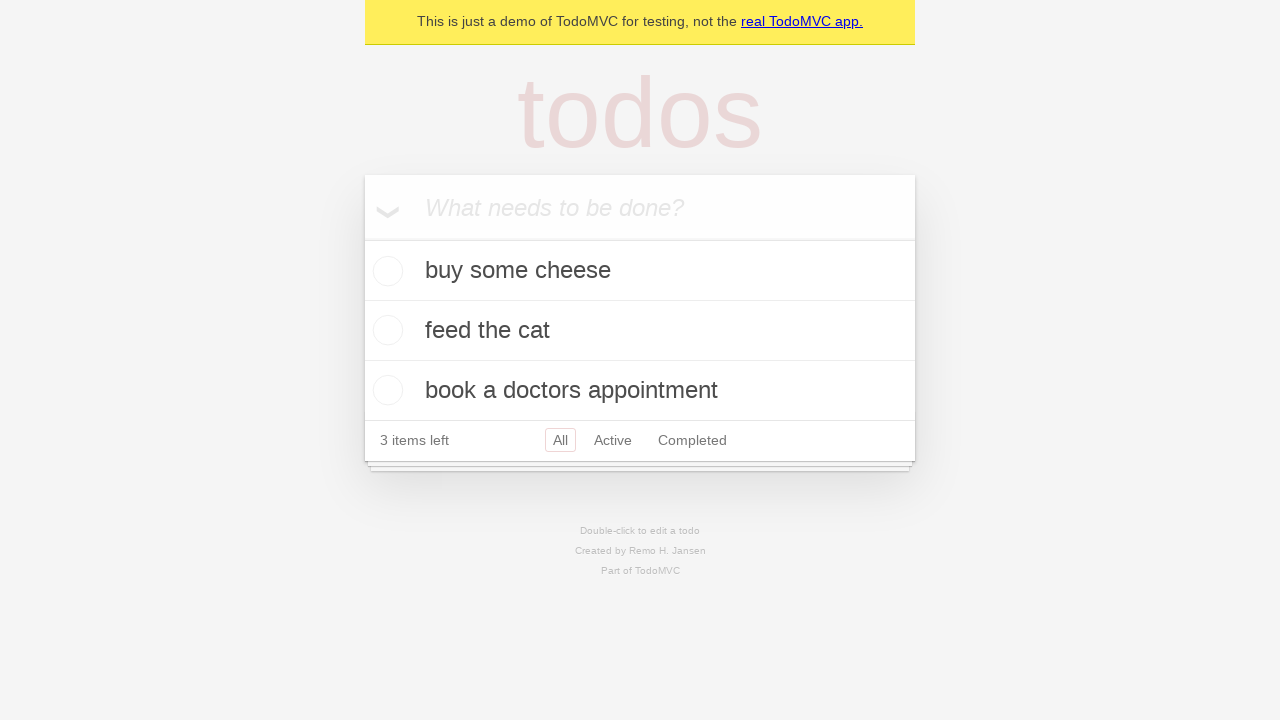

Double-clicked second todo item to enter edit mode at (640, 331) on internal:testid=[data-testid="todo-item"s] >> nth=1
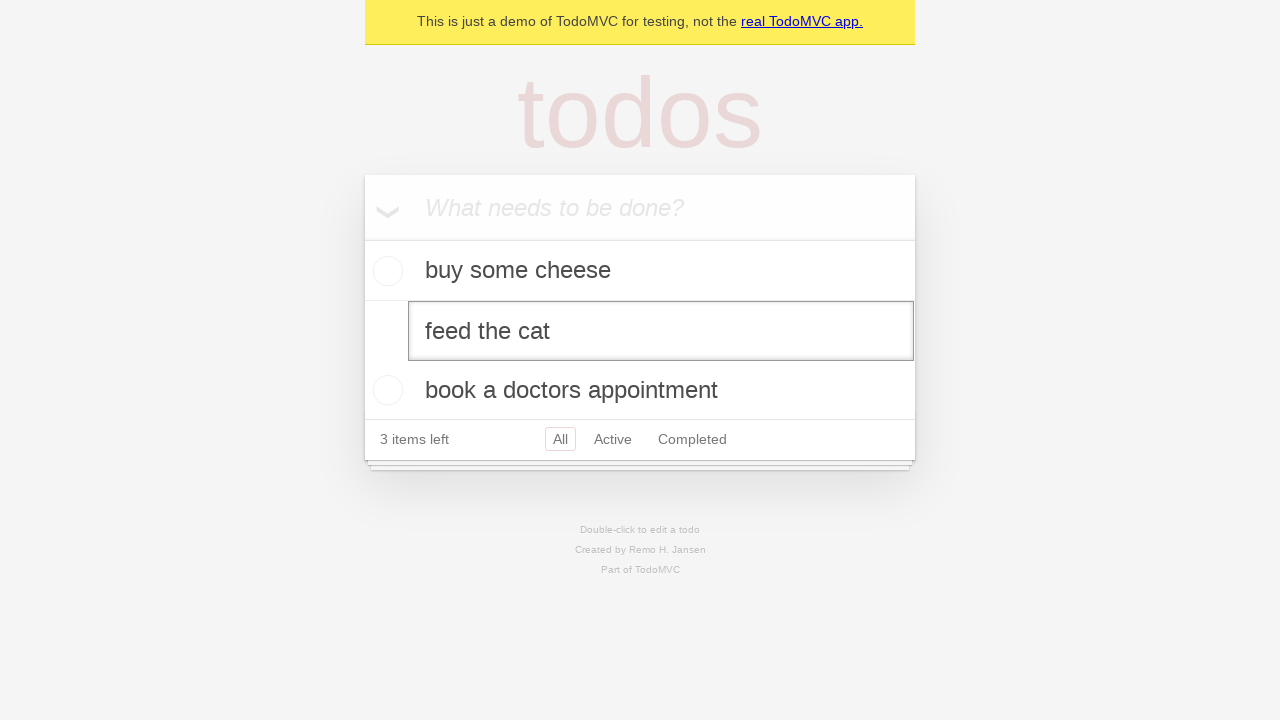

Cleared the text in the edit field on internal:testid=[data-testid="todo-item"s] >> nth=1 >> internal:role=textbox[nam
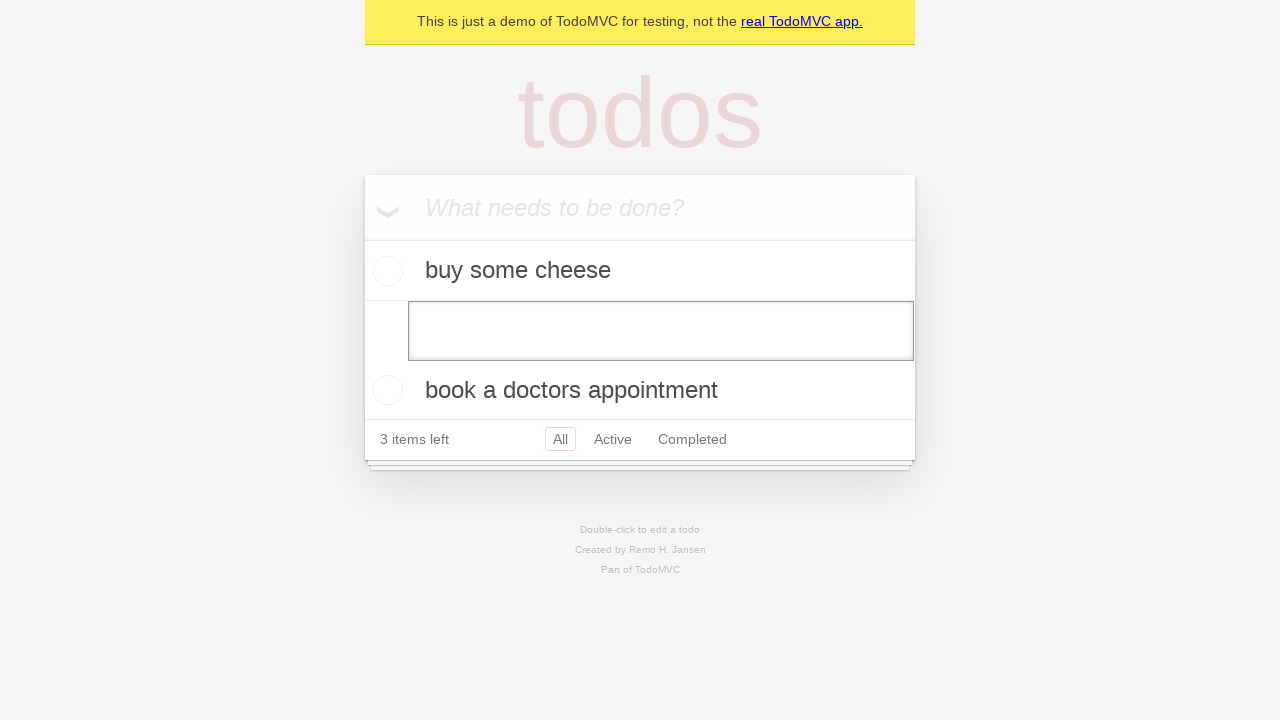

Pressed Enter to confirm empty edit, removing the todo item on internal:testid=[data-testid="todo-item"s] >> nth=1 >> internal:role=textbox[nam
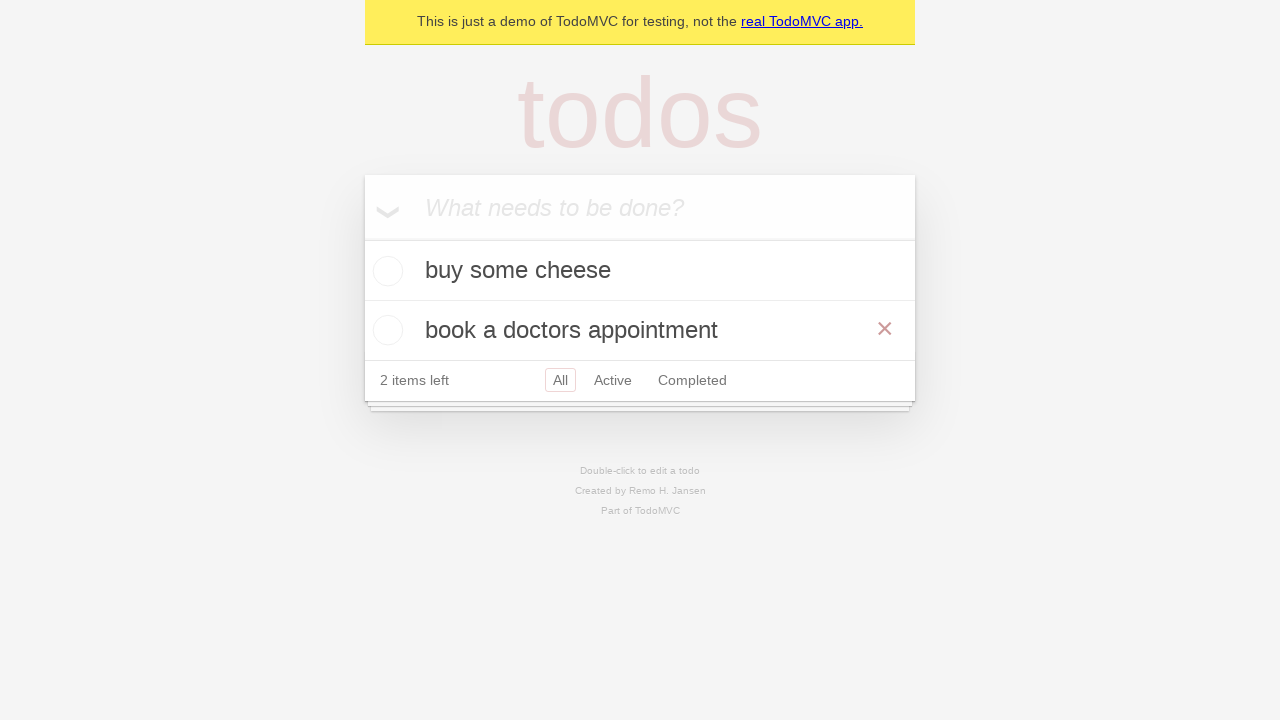

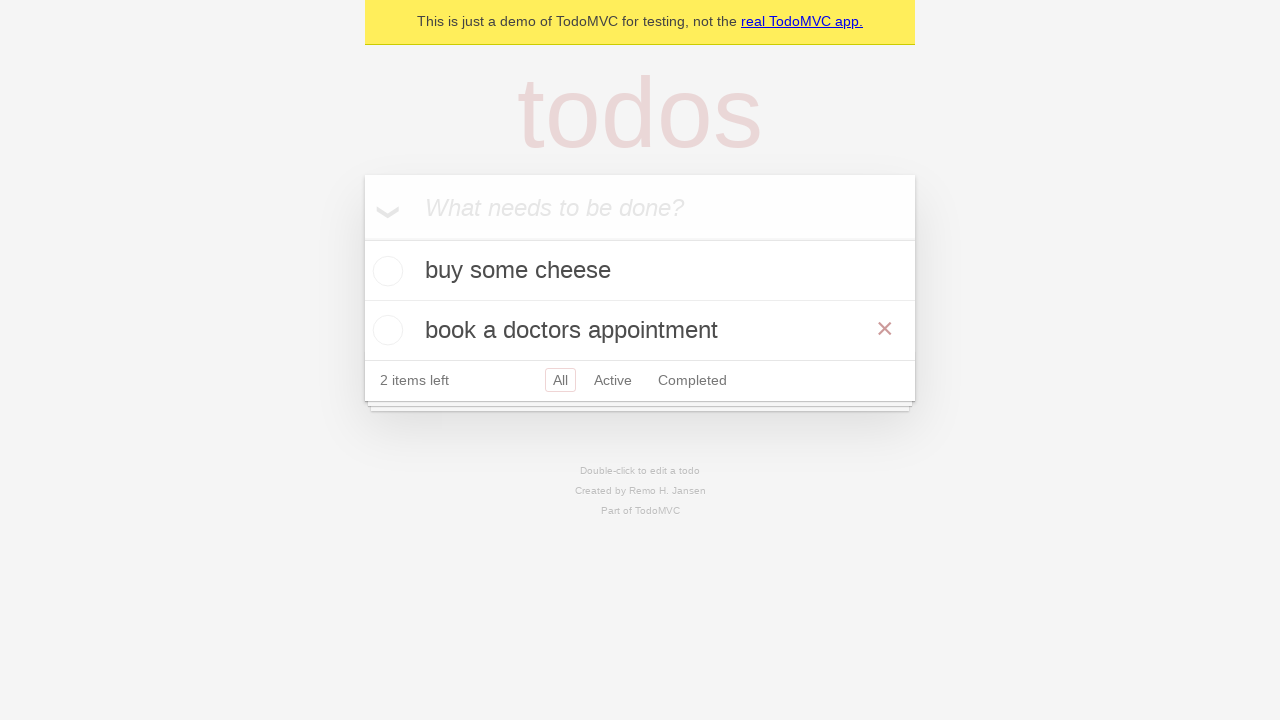